Tests frame switching functionality by navigating to checkboxradio demo, switching into iframe, clicking a radio button, then switching back to main page and clicking the logo

Starting URL: https://jqueryui.com/

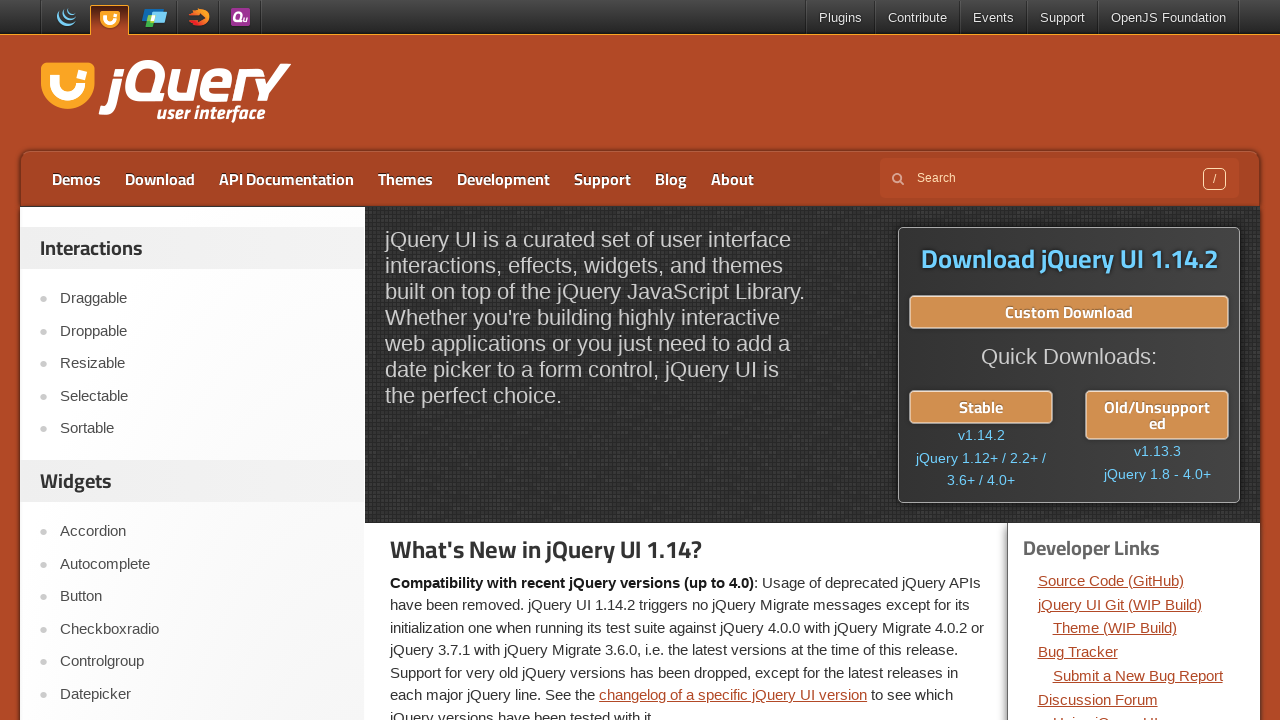

Clicked on Checkboxradio link at (202, 629) on xpath=//a[text()='Checkboxradio']
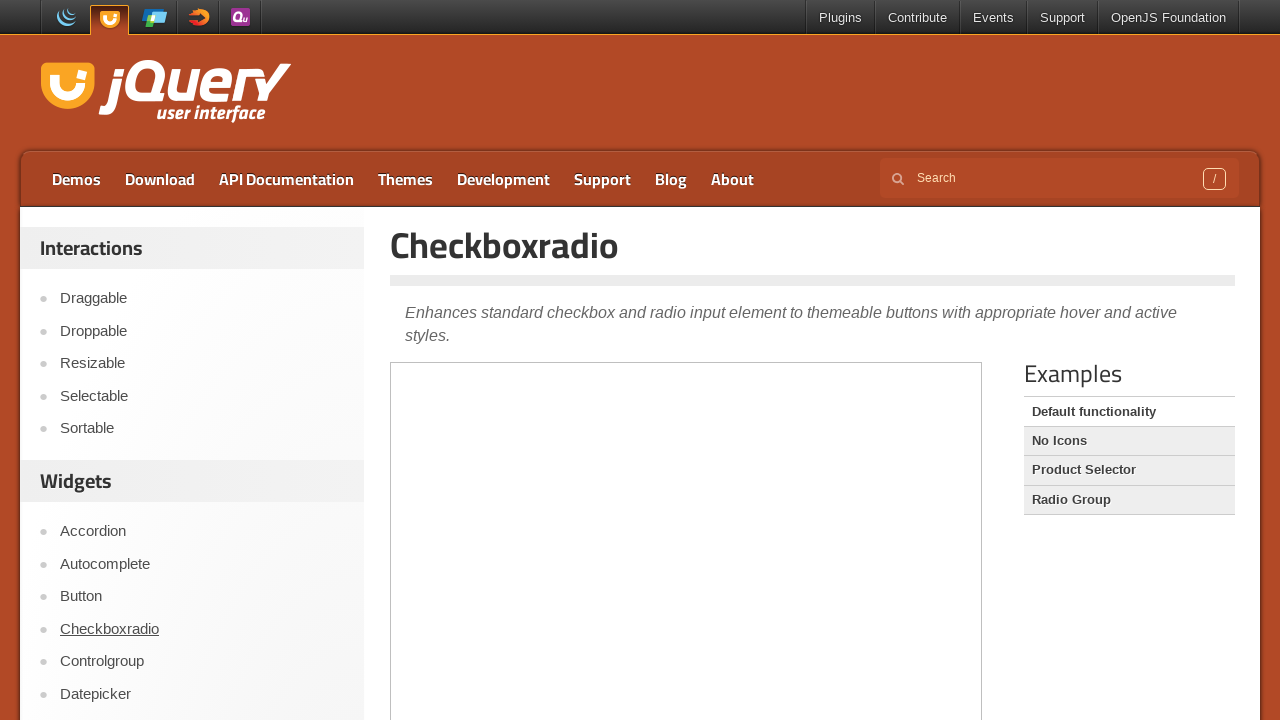

Located demo frame element
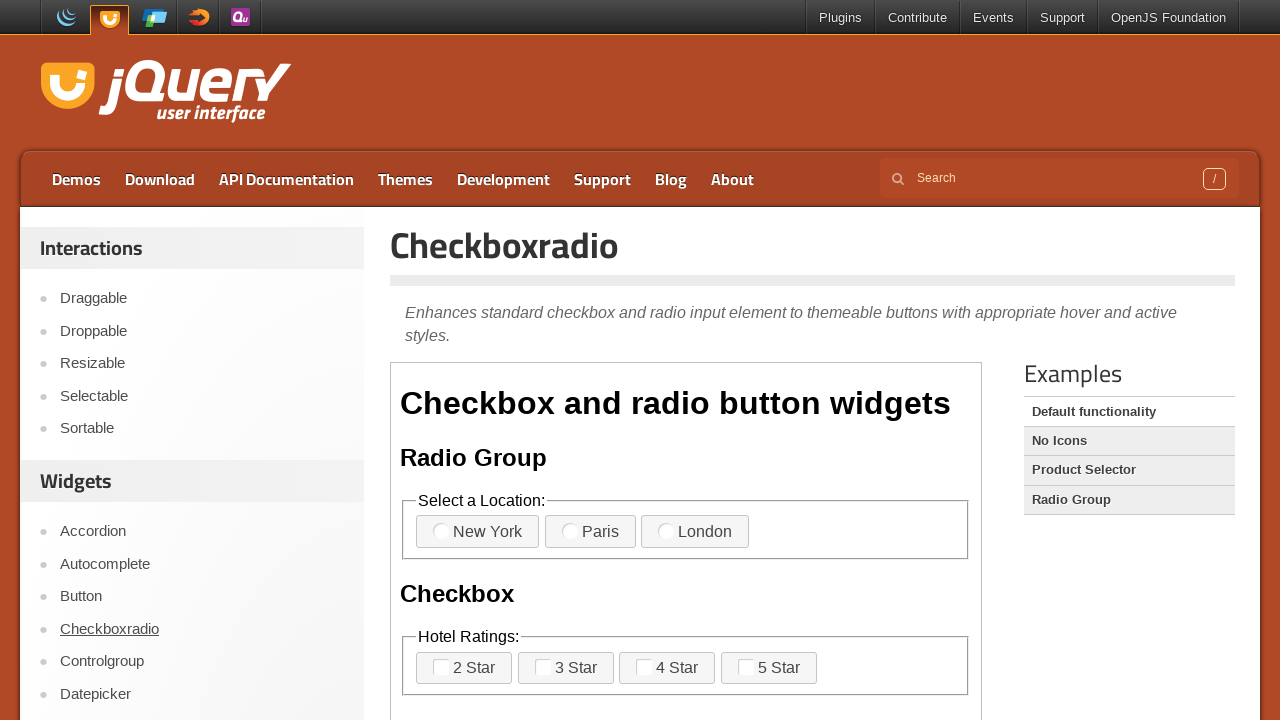

Clicked radio button inside iframe at (478, 532) on .demo-frame >> internal:control=enter-frame >> xpath=//label[@for='radio-1']
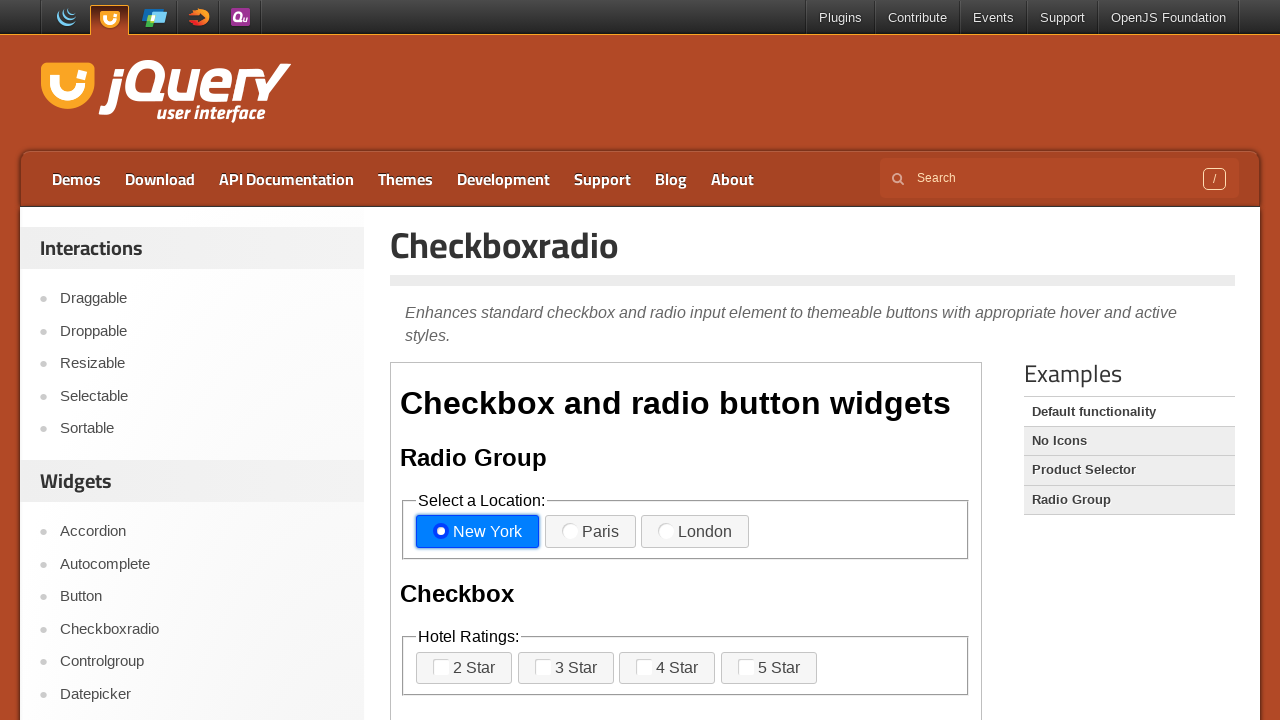

Clicked logo on main page to switch back from iframe at (162, 93) on .logo
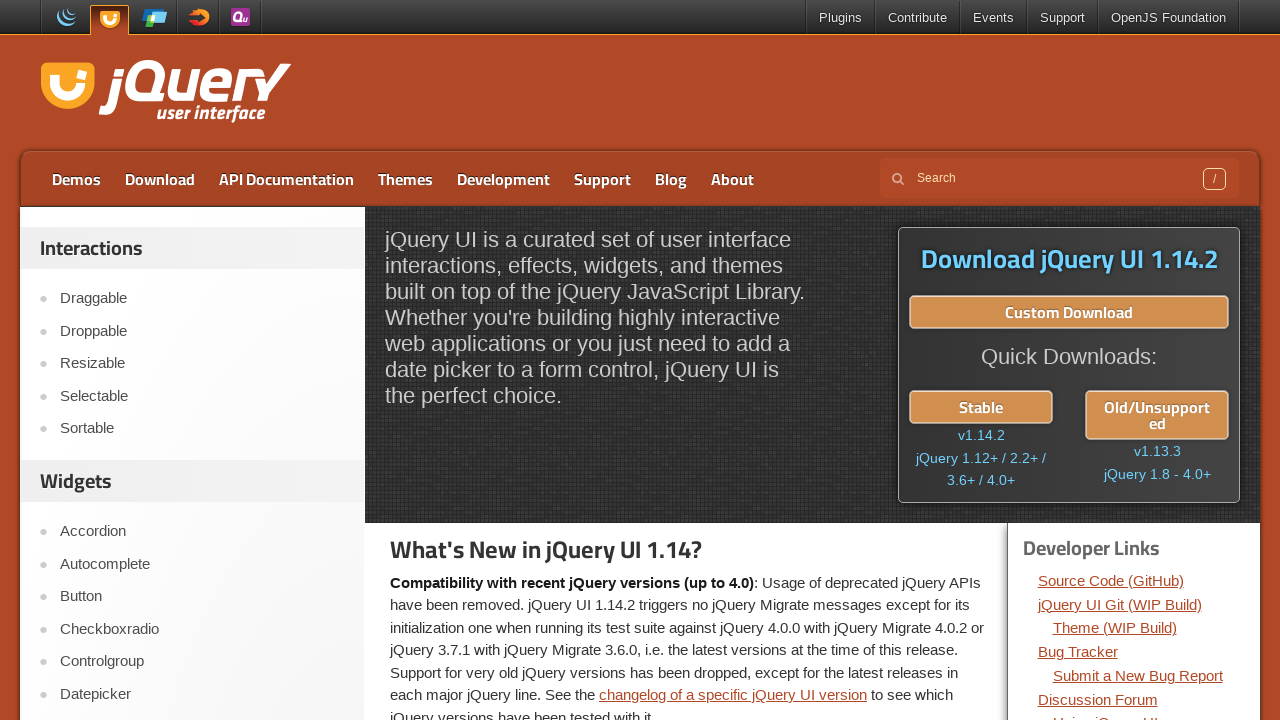

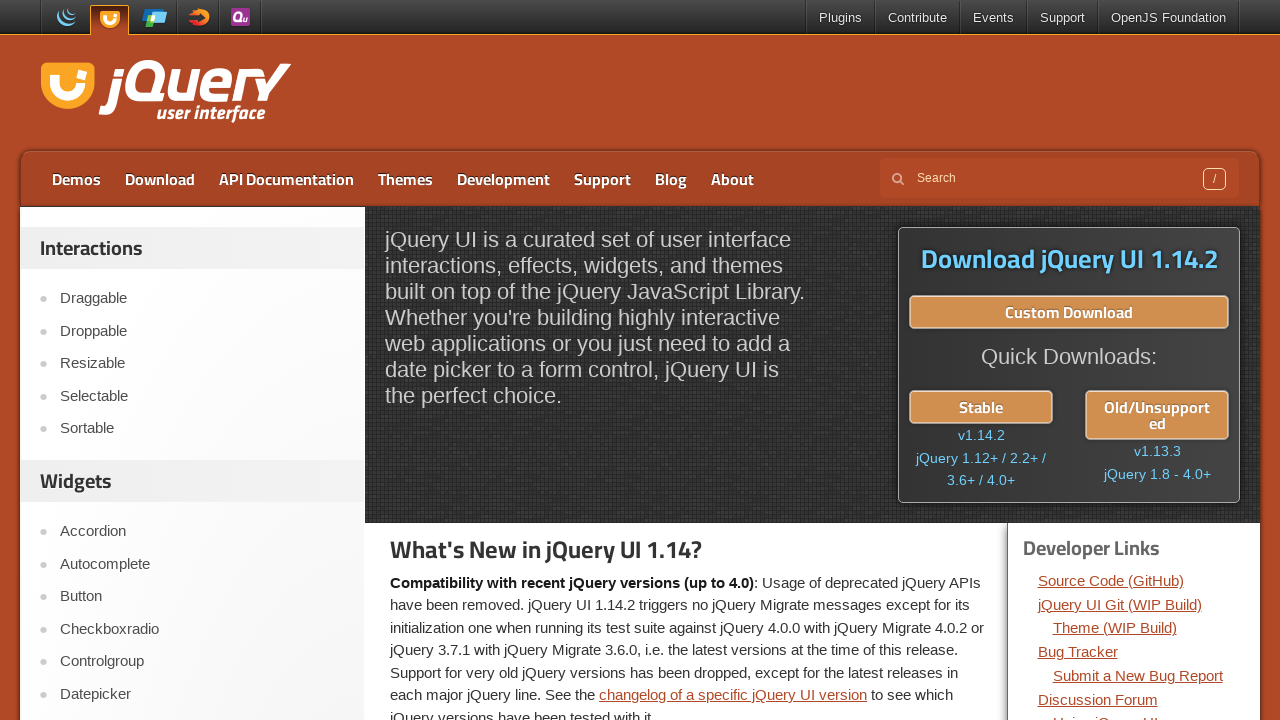